Tests a practice form by filling out name, email, password, selecting gender from dropdown, clicking checkbox and radio button, entering date of birth, and submitting the form

Starting URL: https://www.rahulshettyacademy.com/angularpractice/

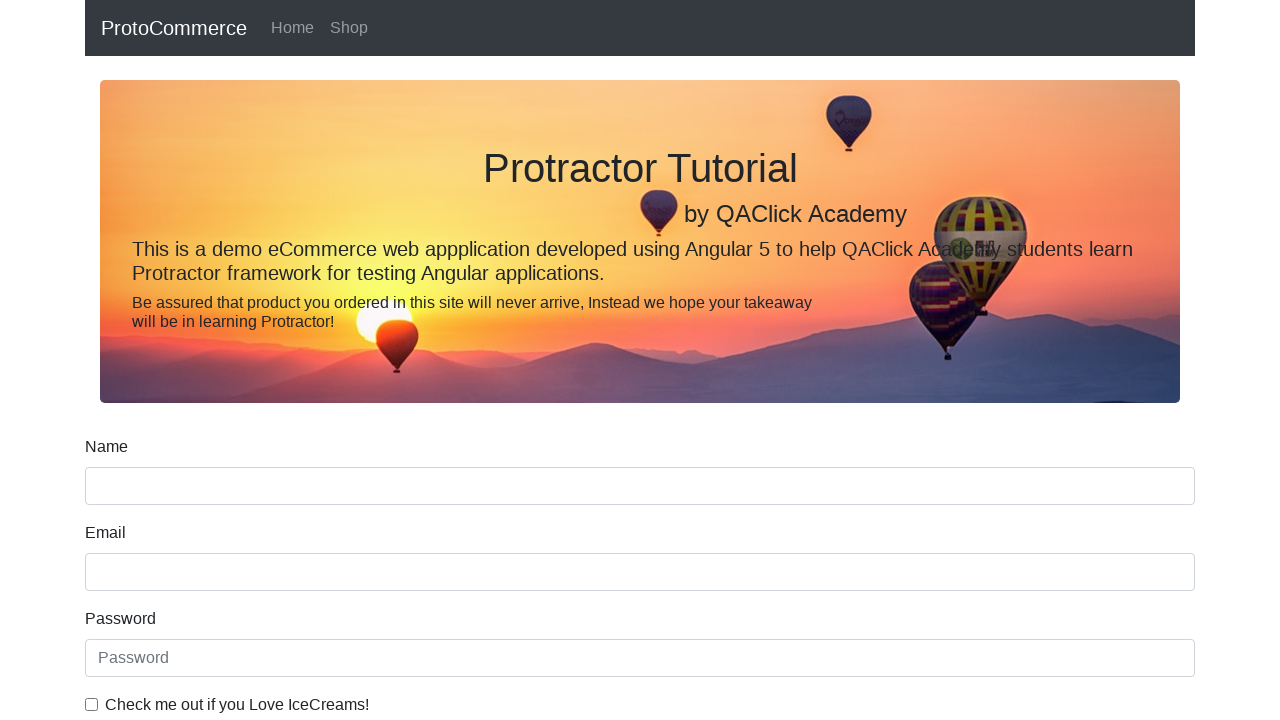

Filled name field with 'Rahul' on input[name='name']
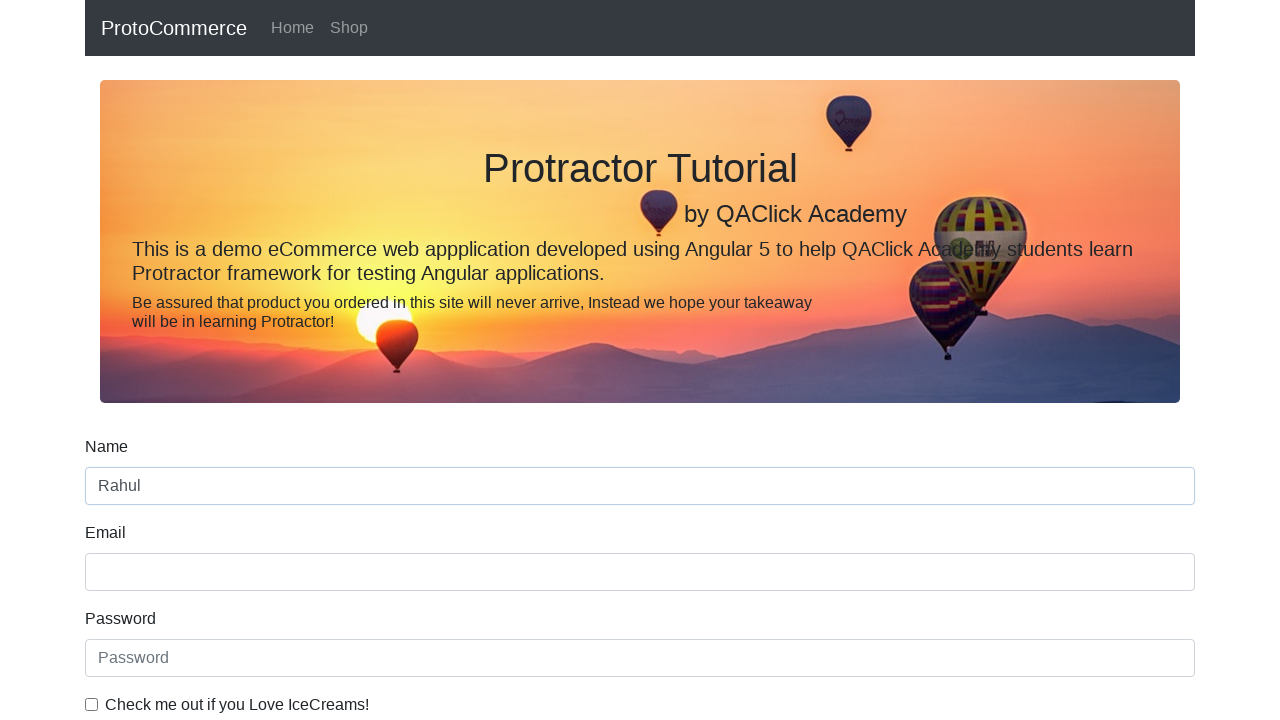

Filled email field with 'Rahul@google.com' on input[name='email']
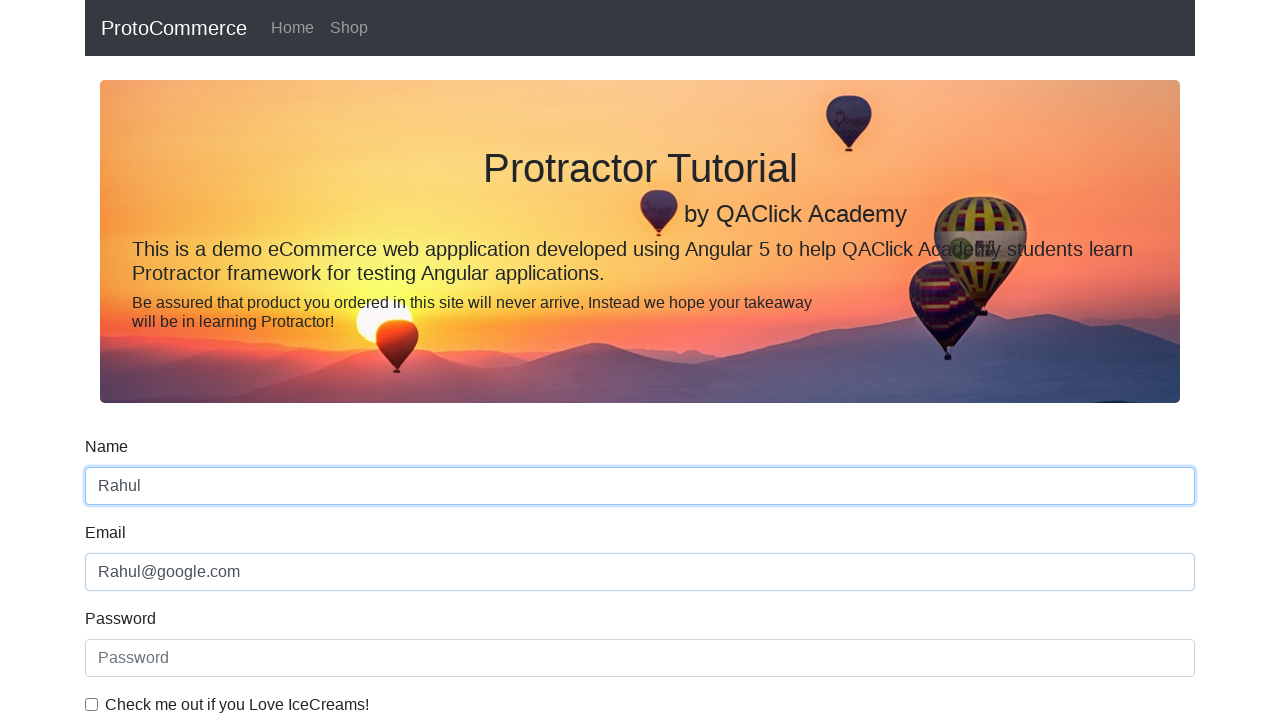

Filled password field with 'Rahul' on input[type='password']
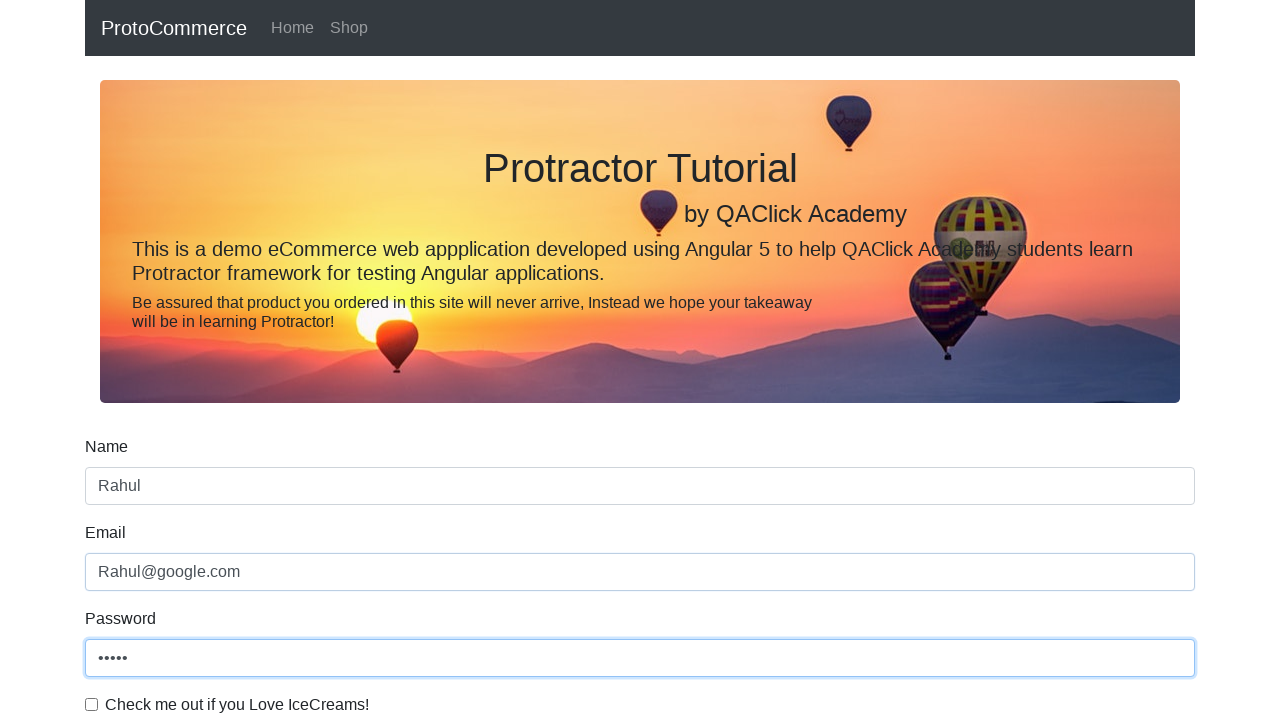

Clicked checkbox to accept terms at (92, 704) on input[type='checkbox']
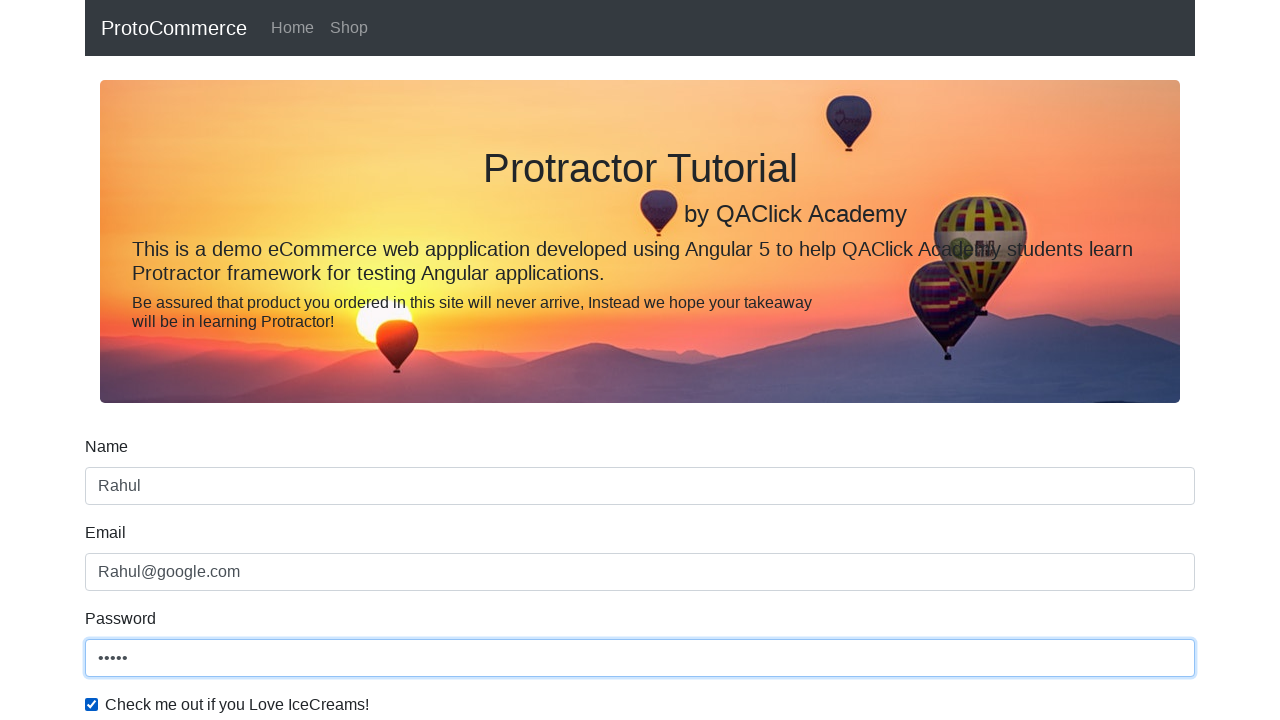

Selected 'Female' from gender dropdown on #exampleFormControlSelect1
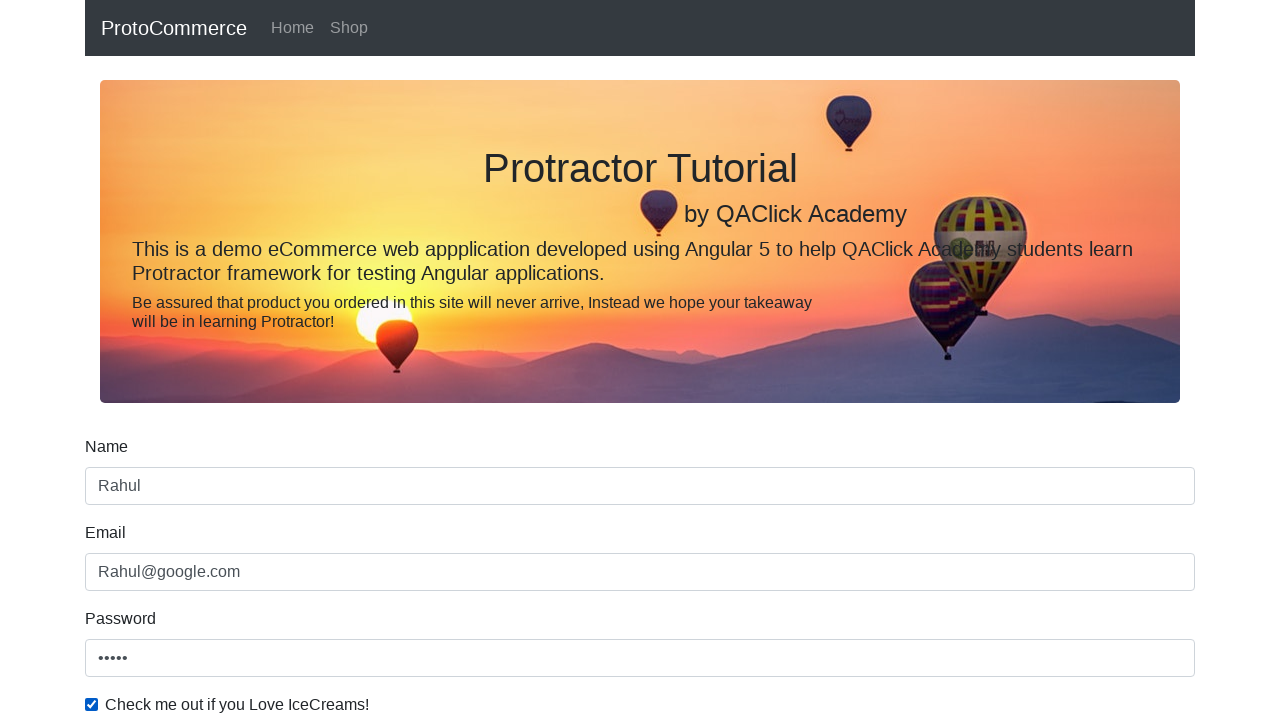

Clicked radio button option at (238, 360) on #inlineRadio1
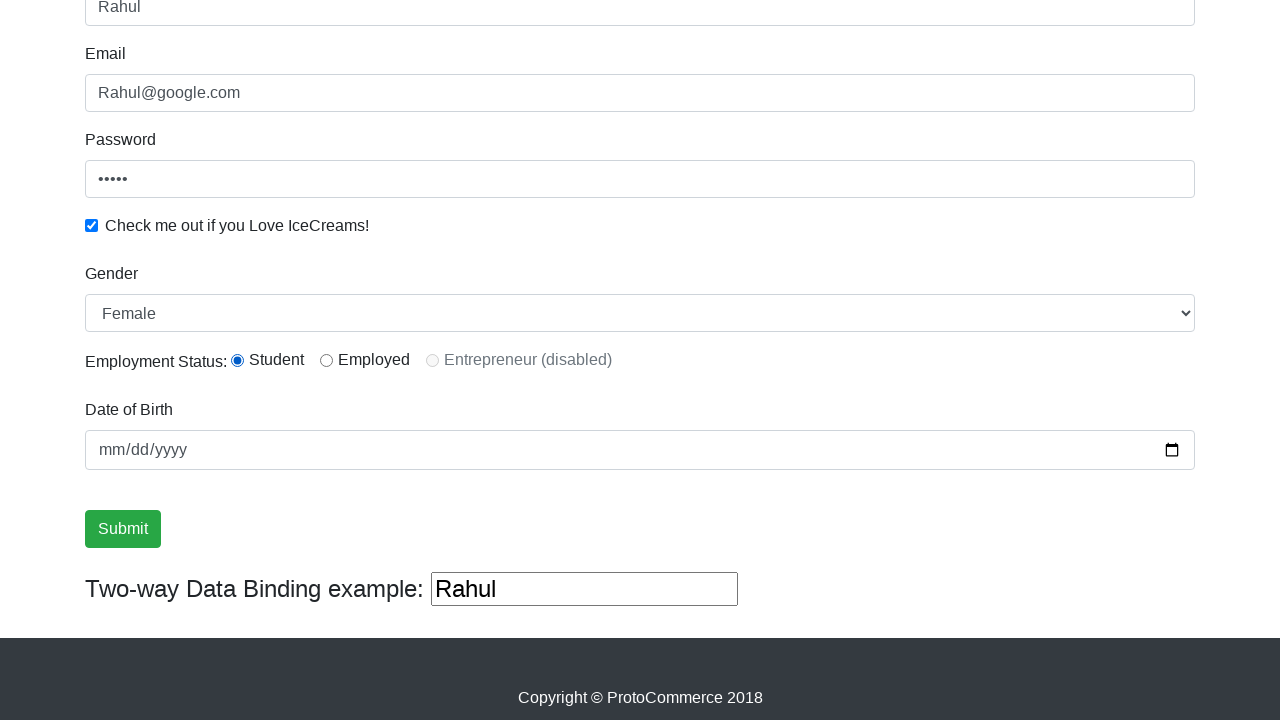

Filled date of birth with '1985-05-05' on input[name='bday']
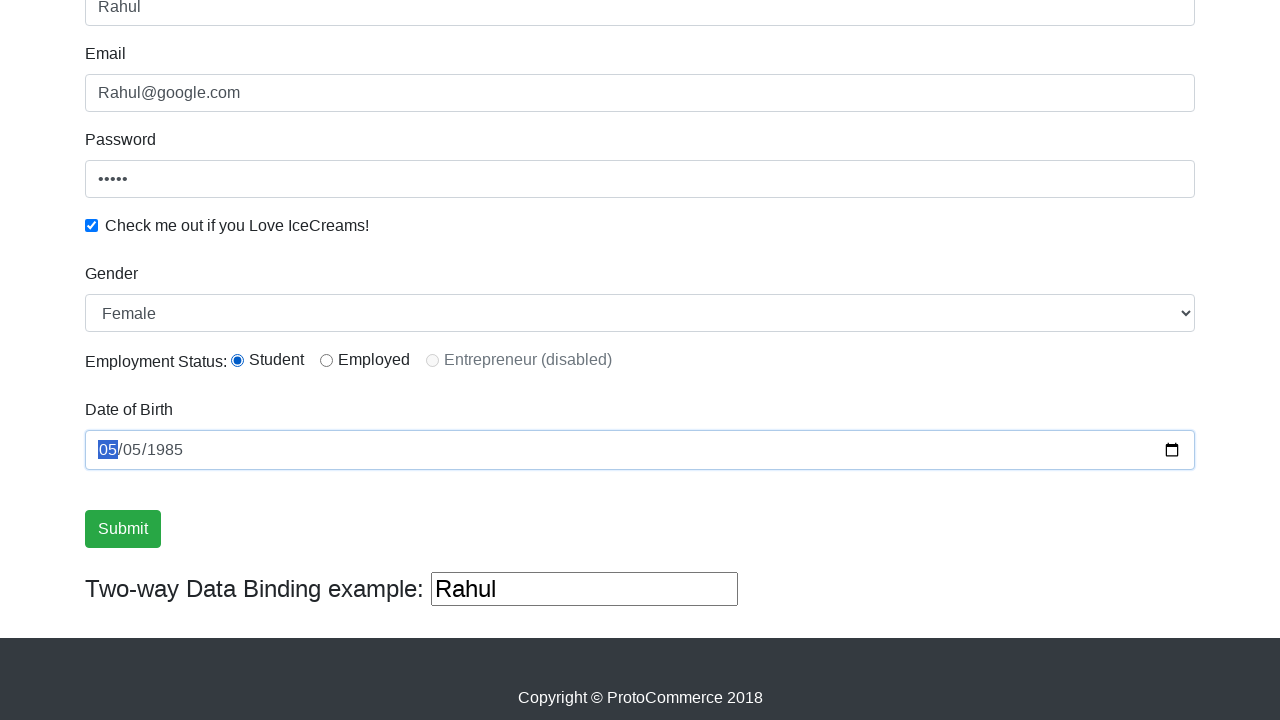

Clicked Submit button to submit the practice form at (123, 529) on input[value='Submit']
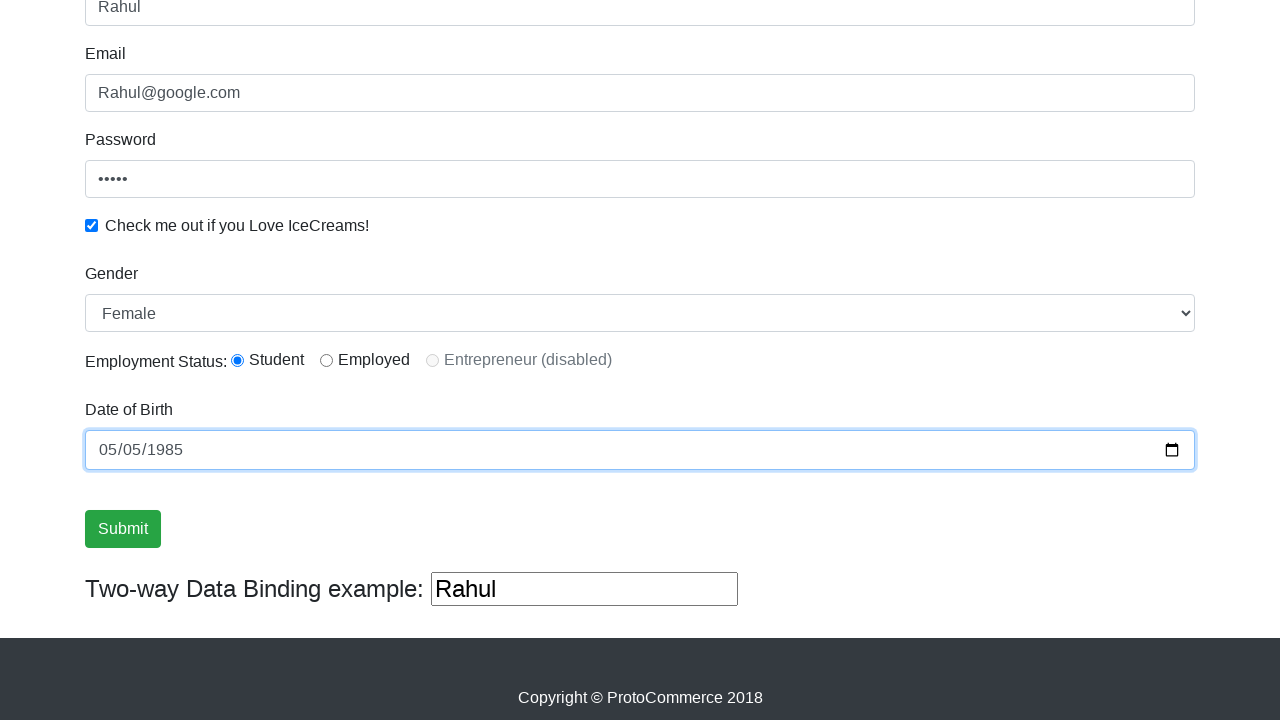

Form submission successful - success alert appeared
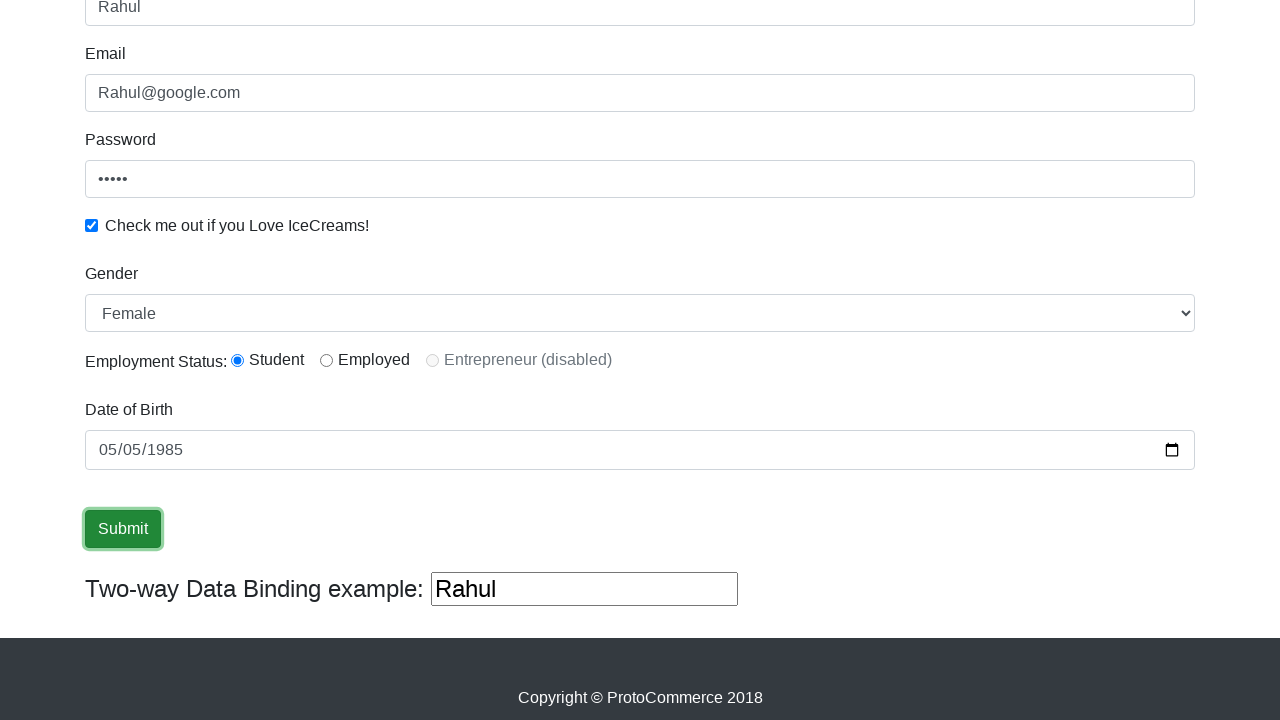

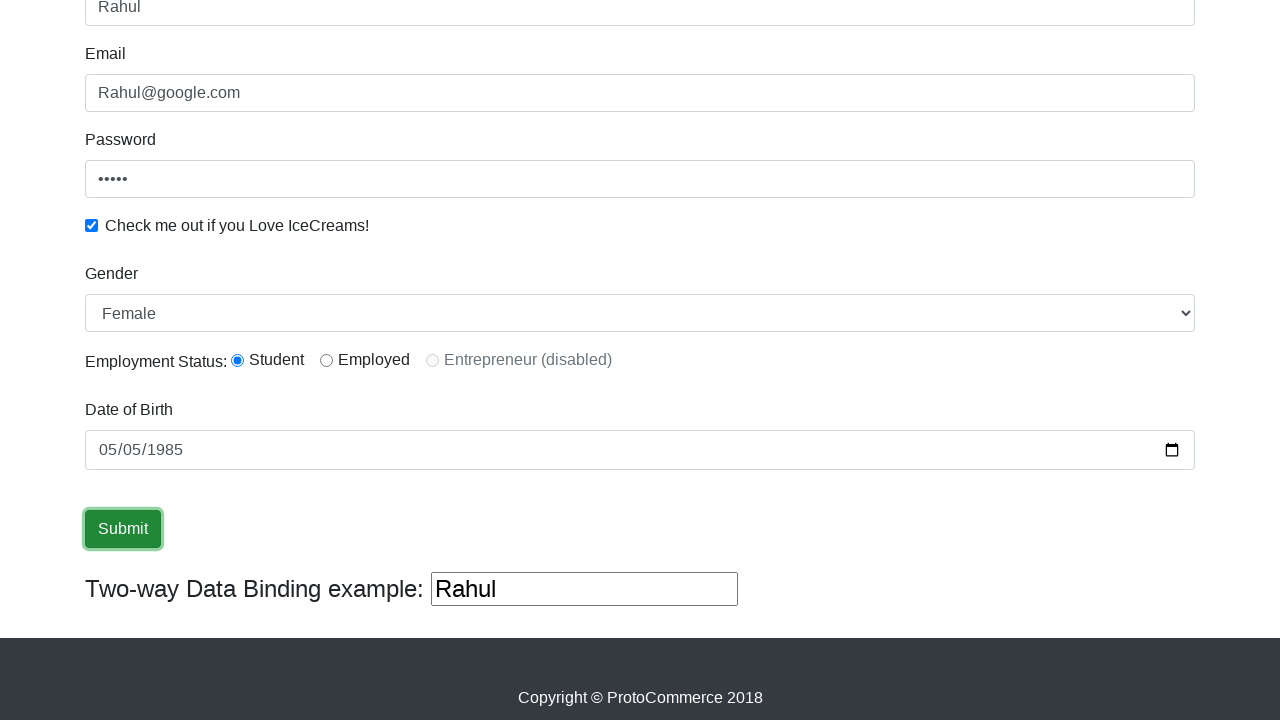